Tests half star rating functionality by selecting a half-star rating (e.g., 3.5 stars) and verifying the displayed numeric rating value

Starting URL: https://test-with-me-app.vercel.app/learning/web-elements/components/rating

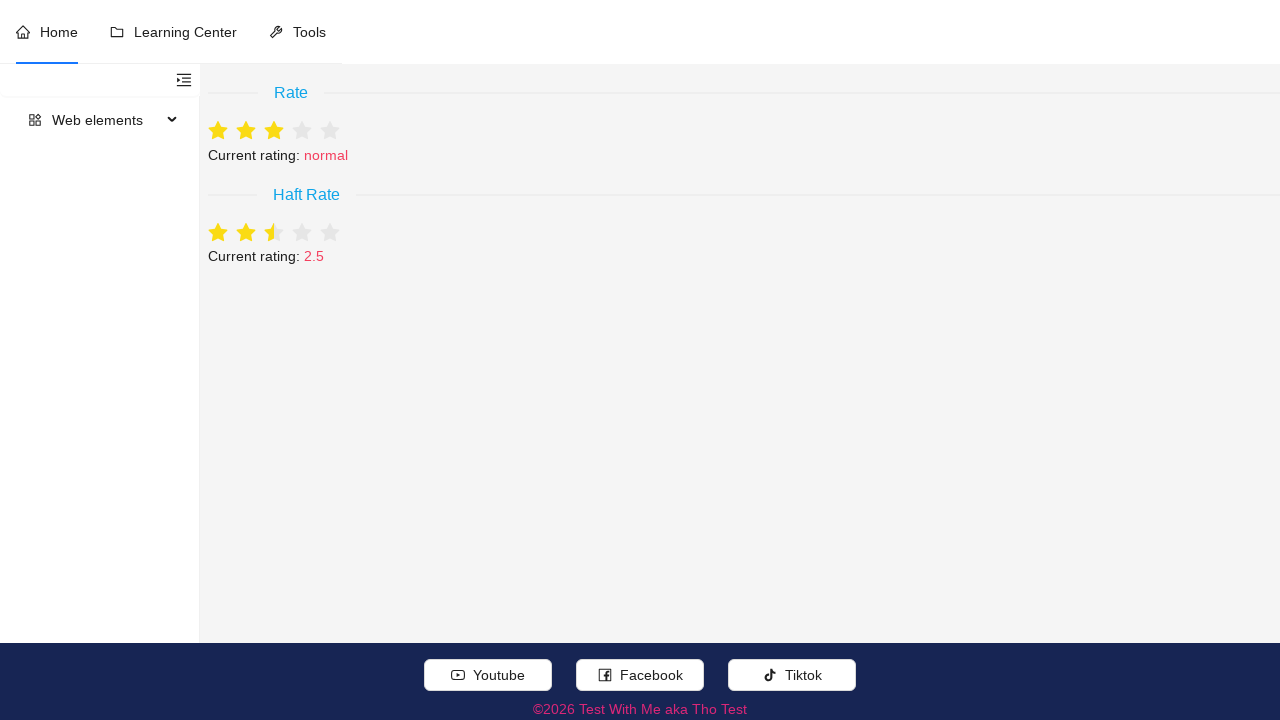

Verified page title contains 'Test With Me'
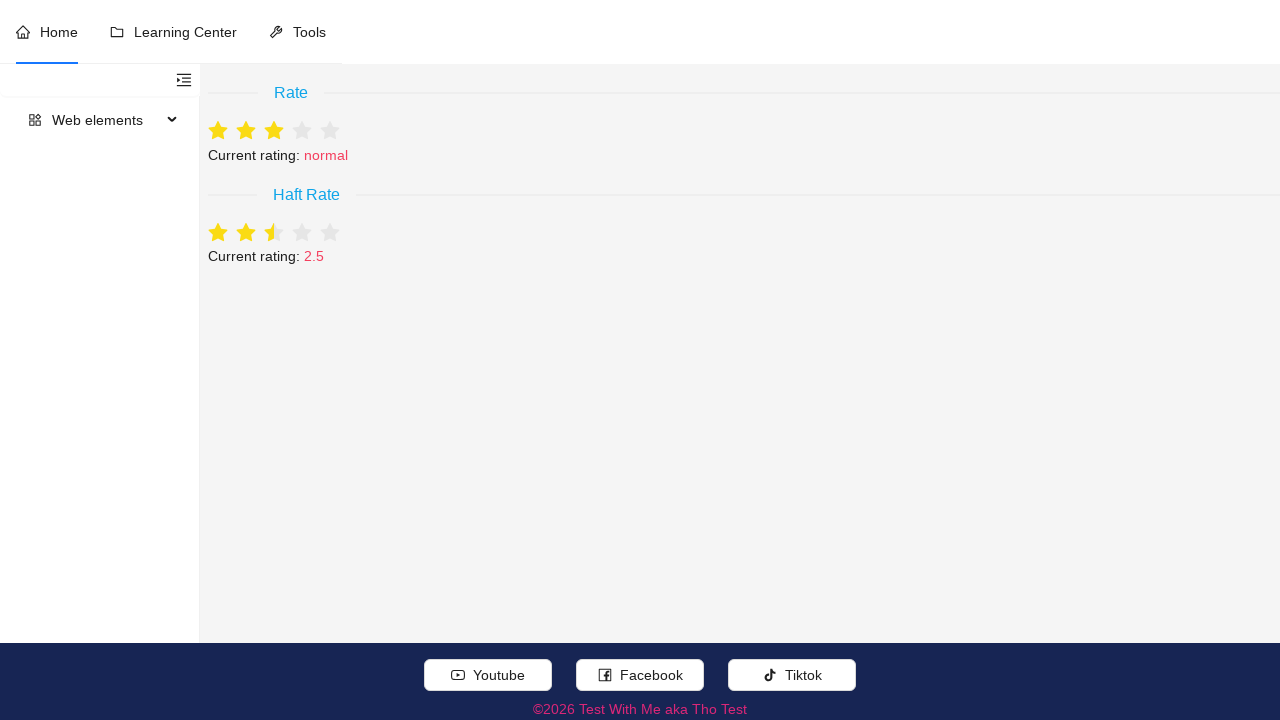

Clicked on half-star rating element to select 3.5 stars at (297, 233) on (//div[normalize-space() = 'Haft Rate']//following::div[@aria-posinset = '4']//d
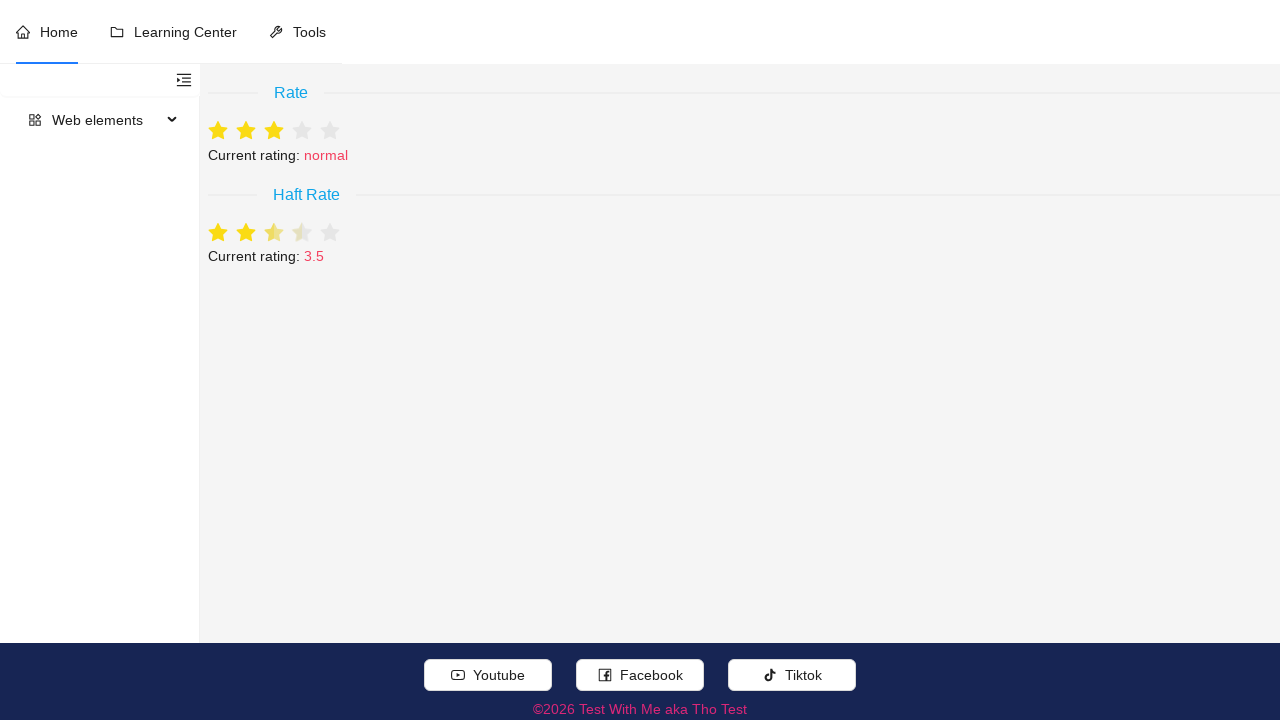

Waited for rating label element to appear
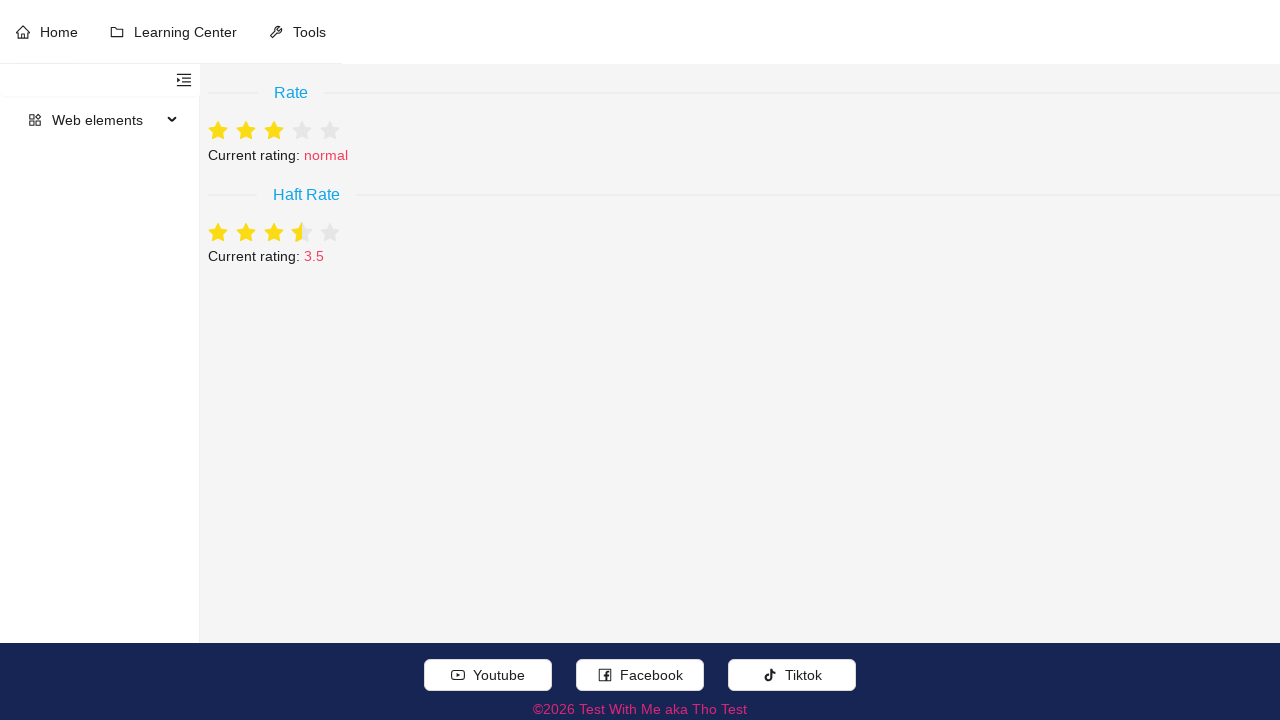

Verified that the rating label displays '3.5' for half-star rating
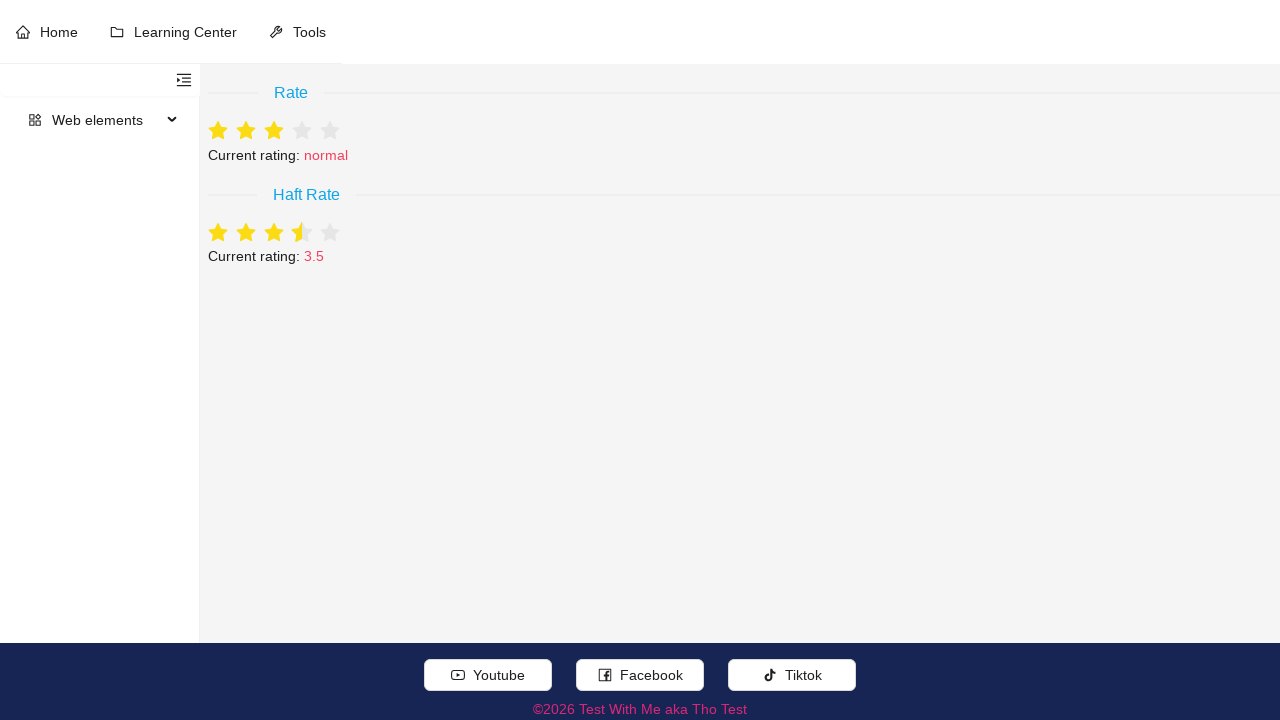

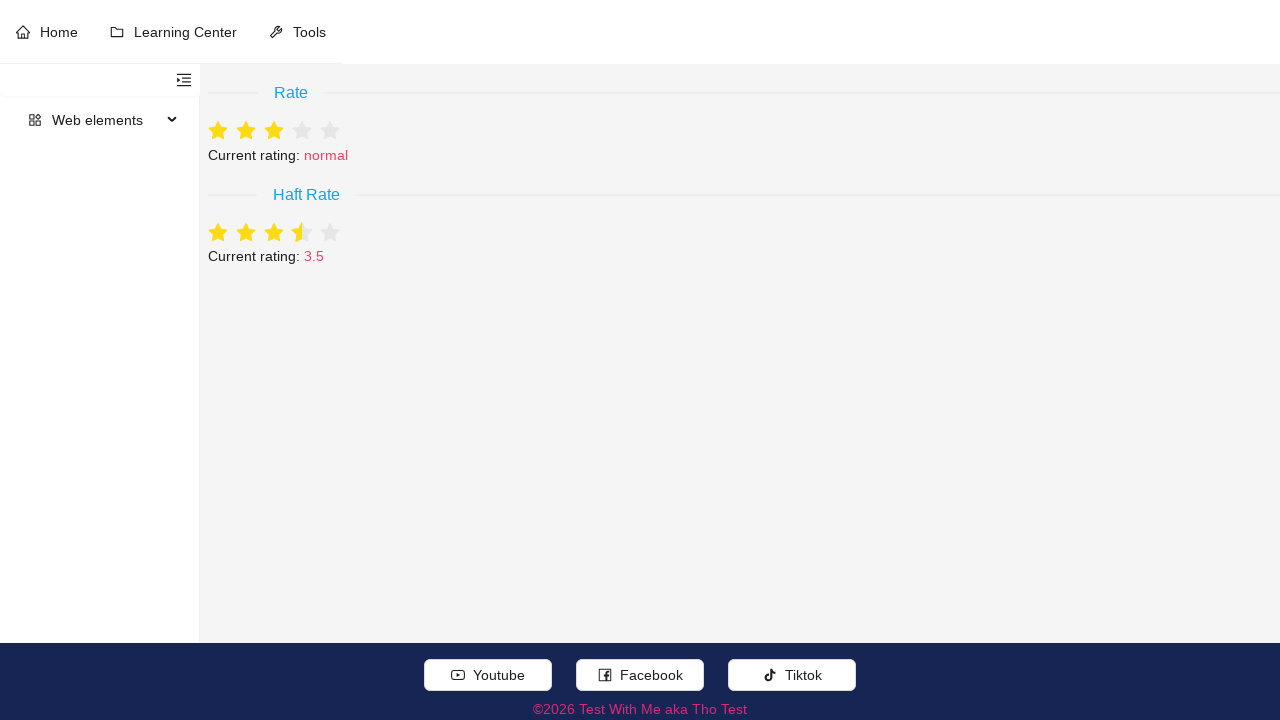